Tests opening a new browser window, navigating to a different page in the new window, and verifying that two windows are open.

Starting URL: https://the-internet.herokuapp.com

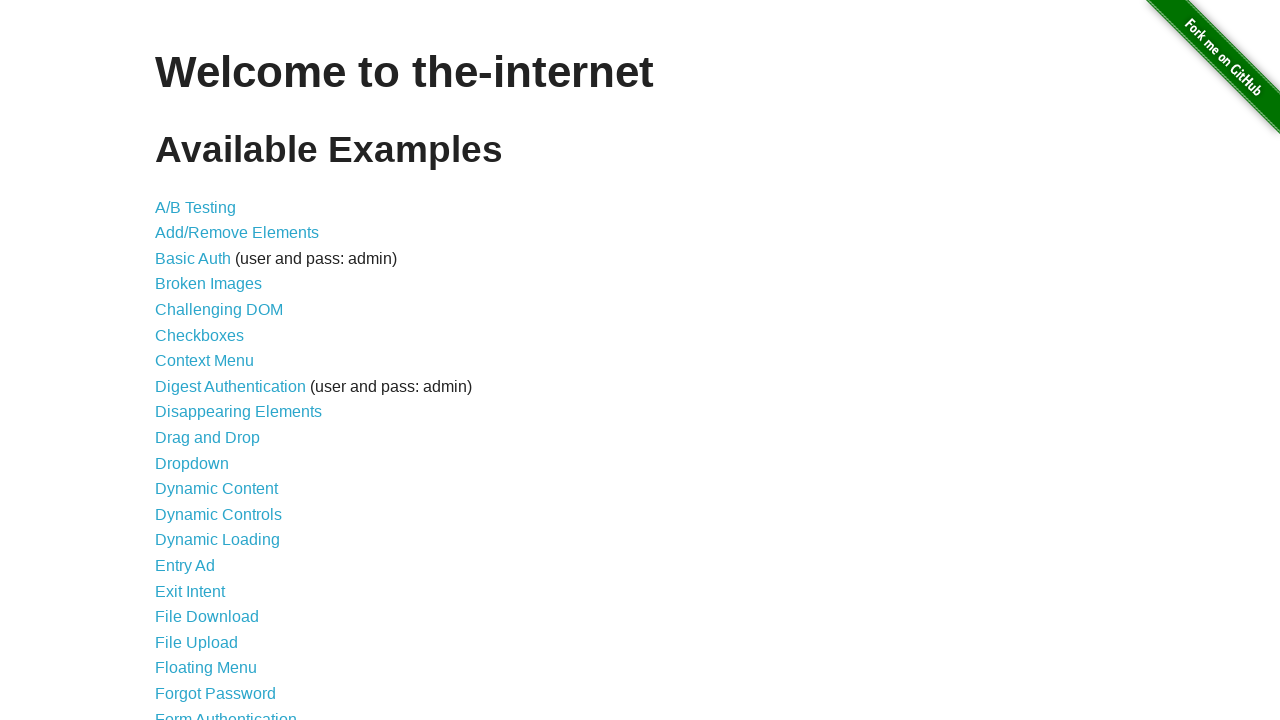

Opened a new browser window
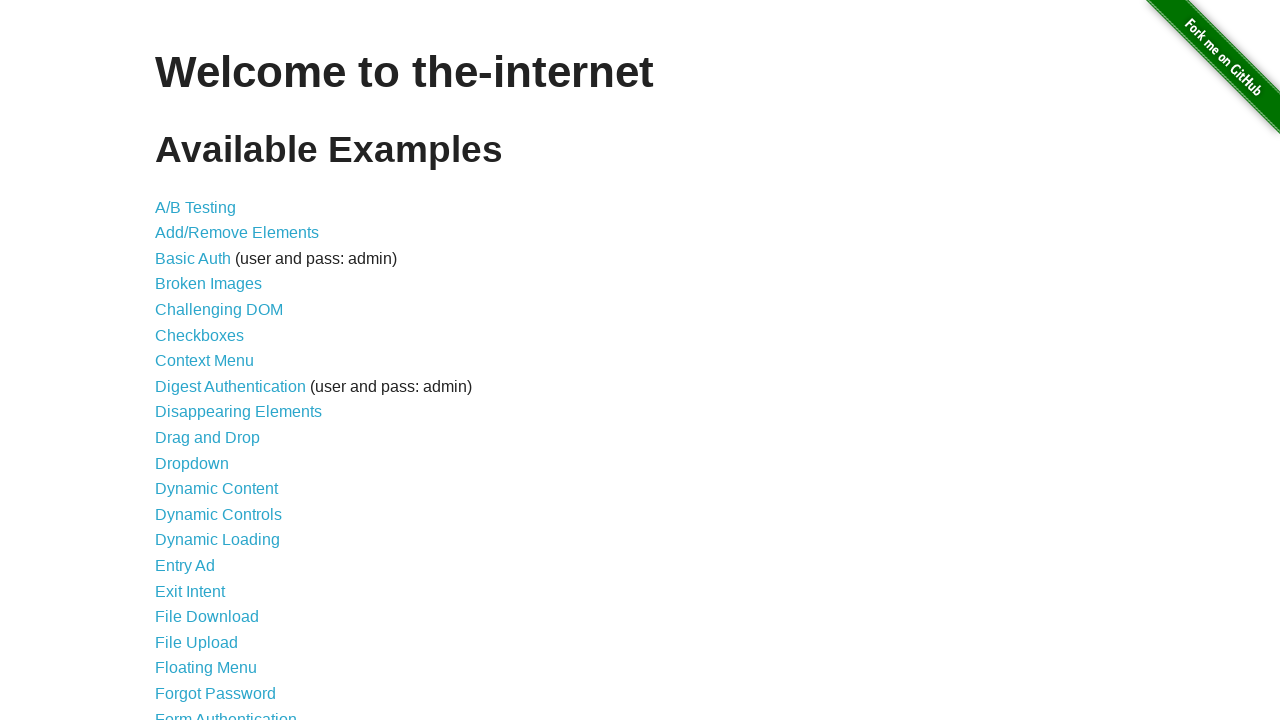

Navigated to typos page in the new window
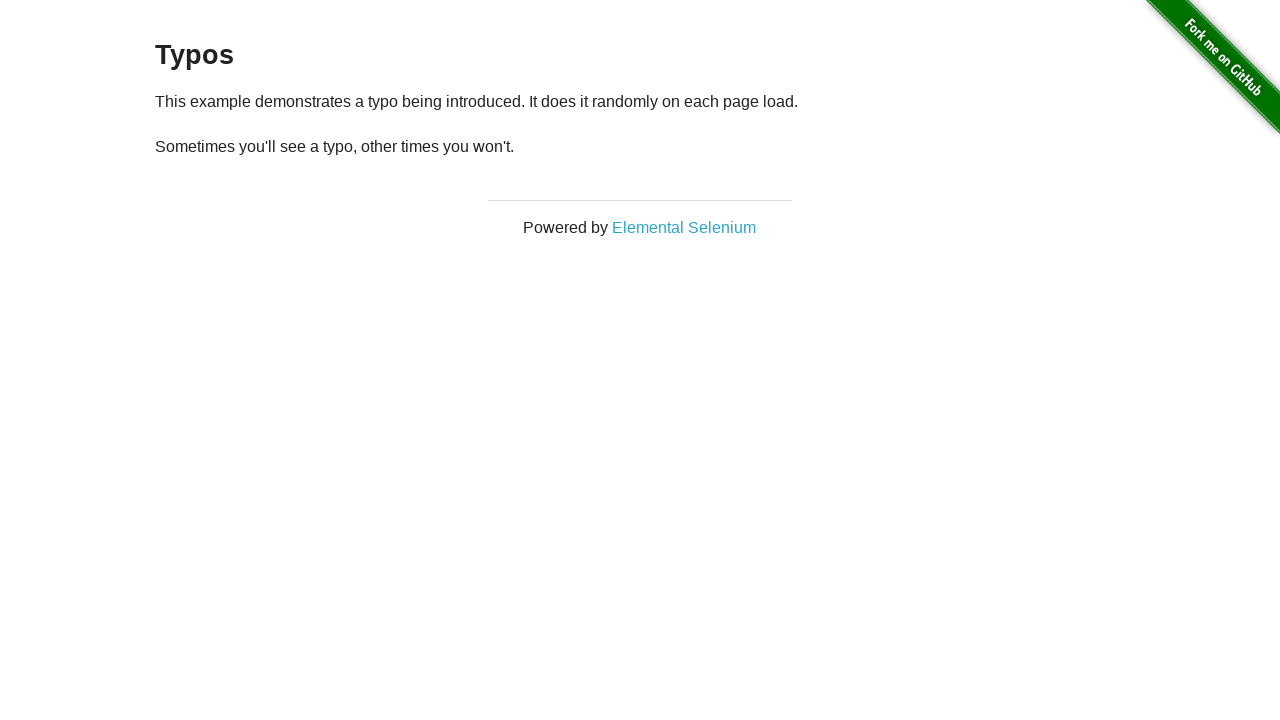

Retrieved pages count: 2
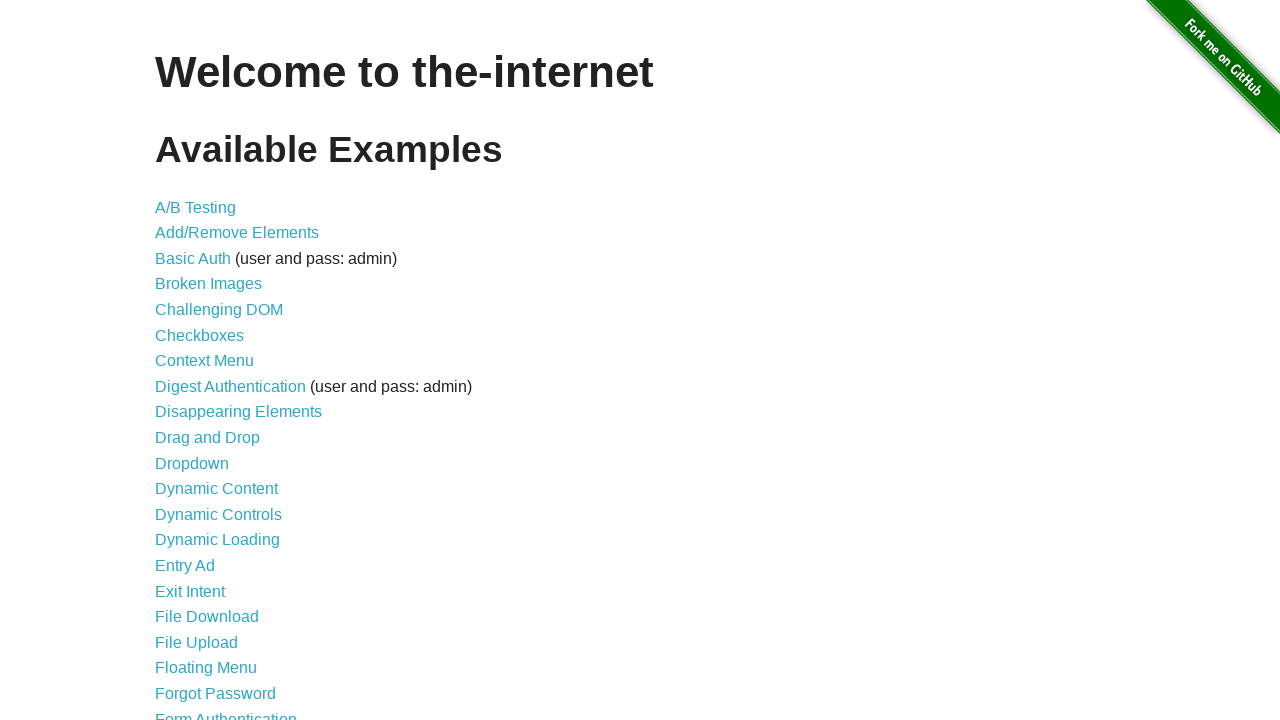

Verified that 2 windows are open
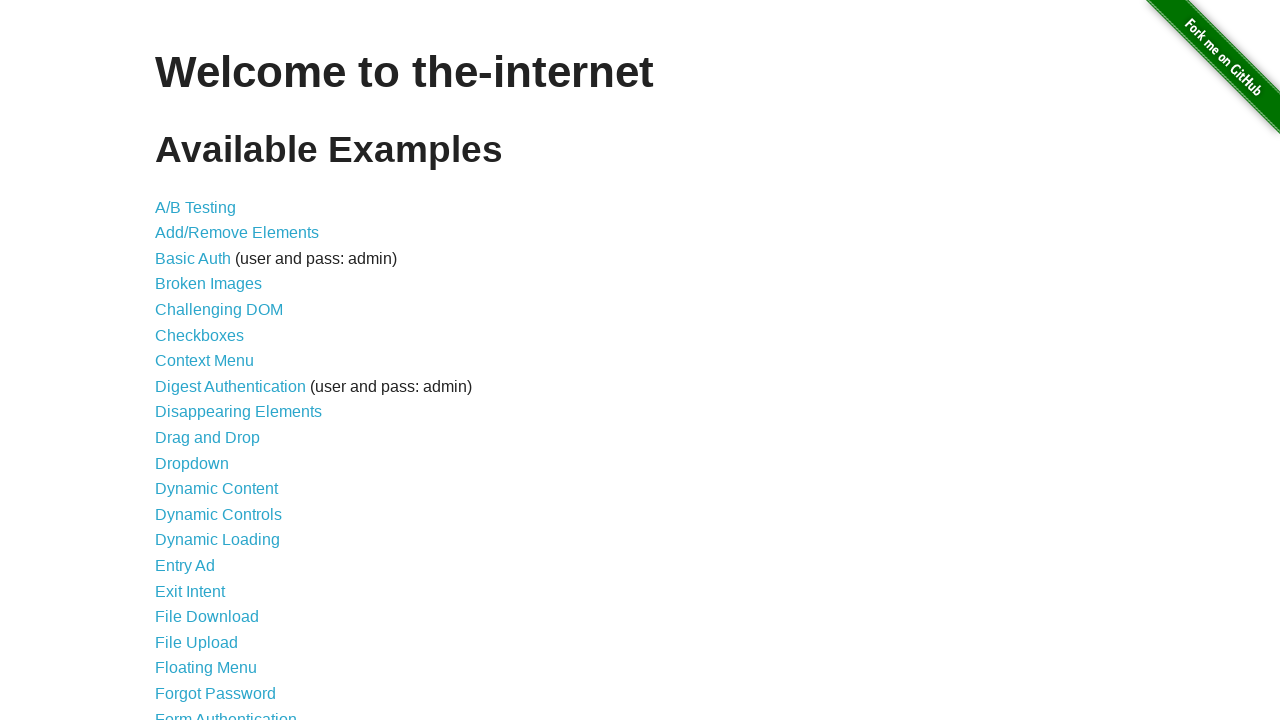

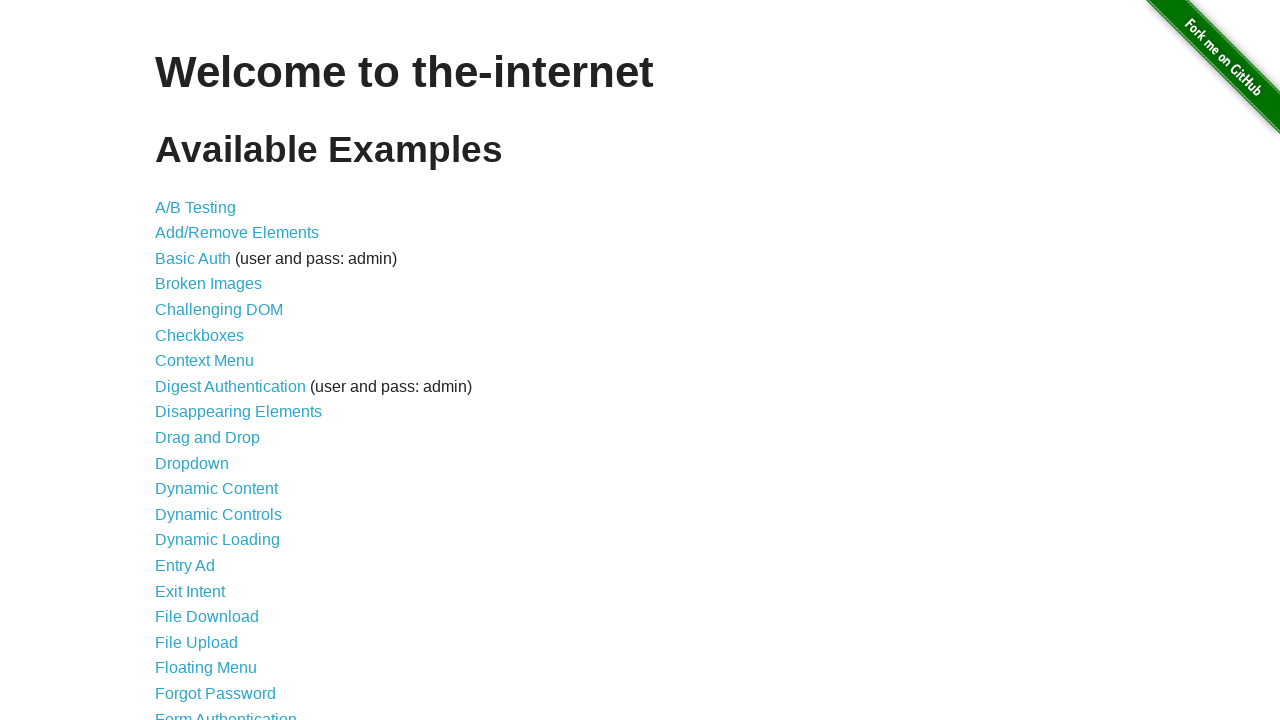